Tests Lorem Ipsum generation with different word count values (10, -1, 0, 5, 20) by selecting words option, entering amount, and generating

Starting URL: https://lipsum.com/

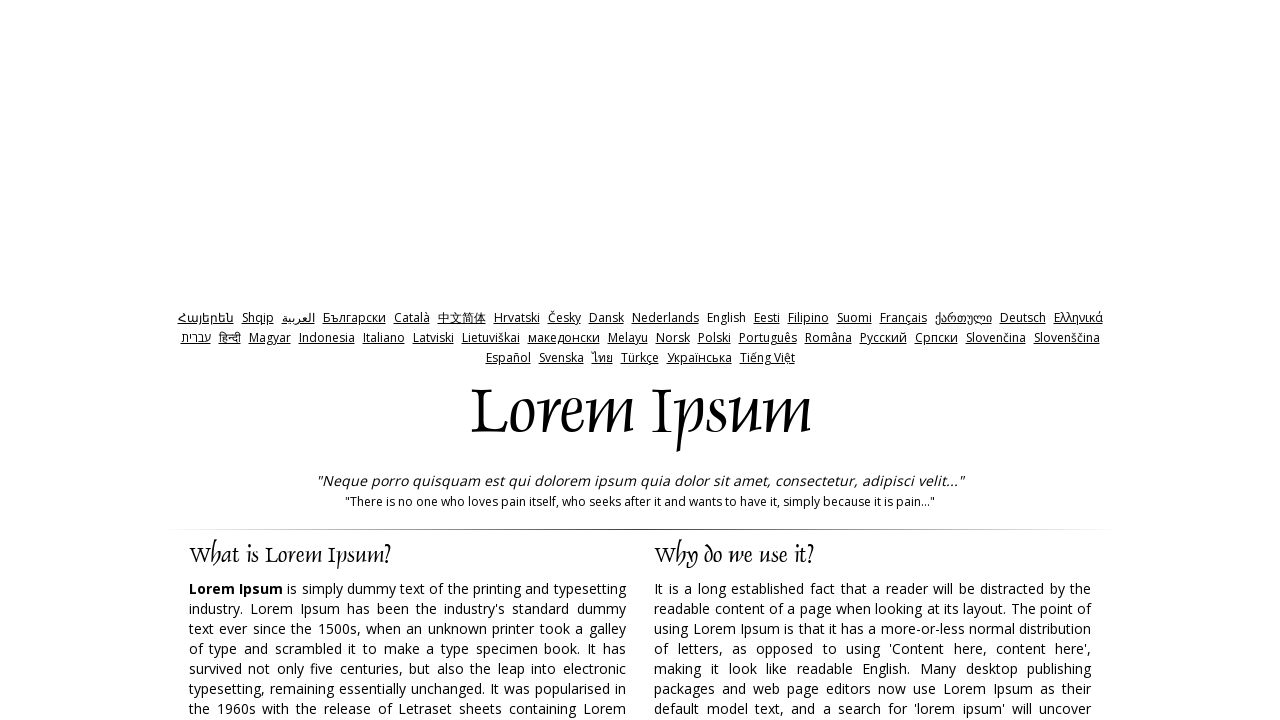

Selected words option at (735, 360) on input[id*='words']
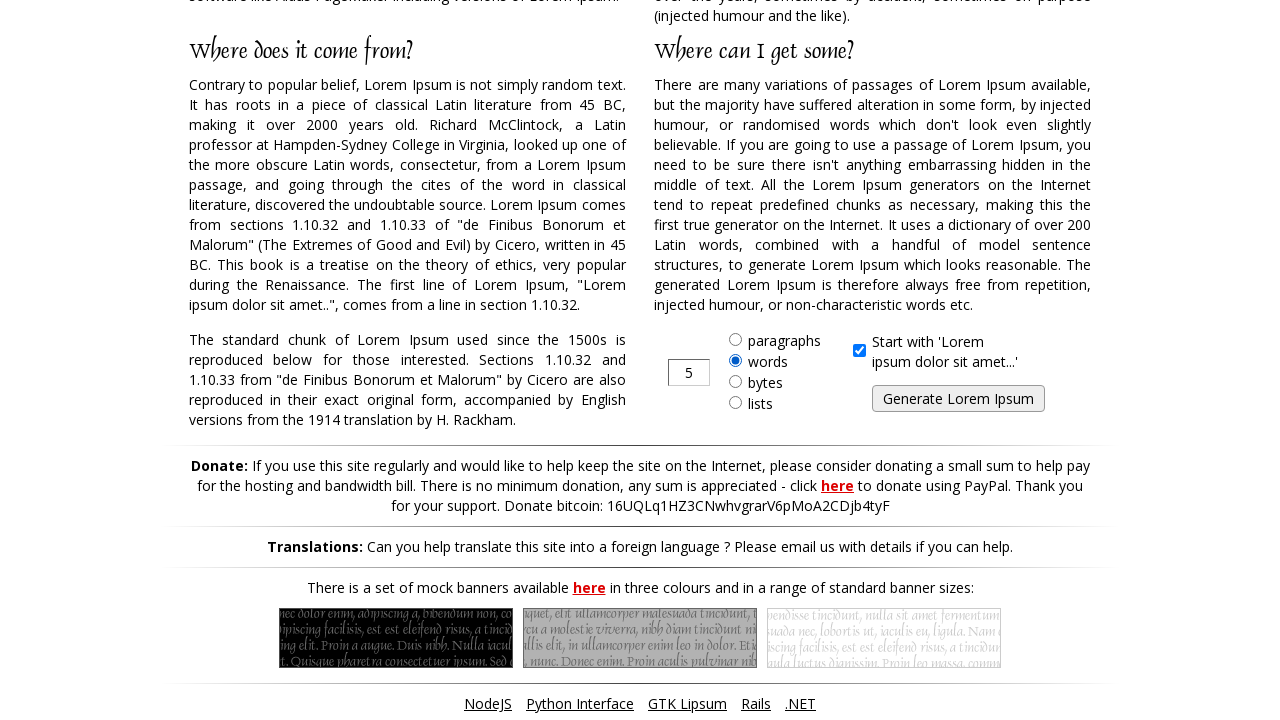

Entered 10 as word count amount on input[id*='amount']
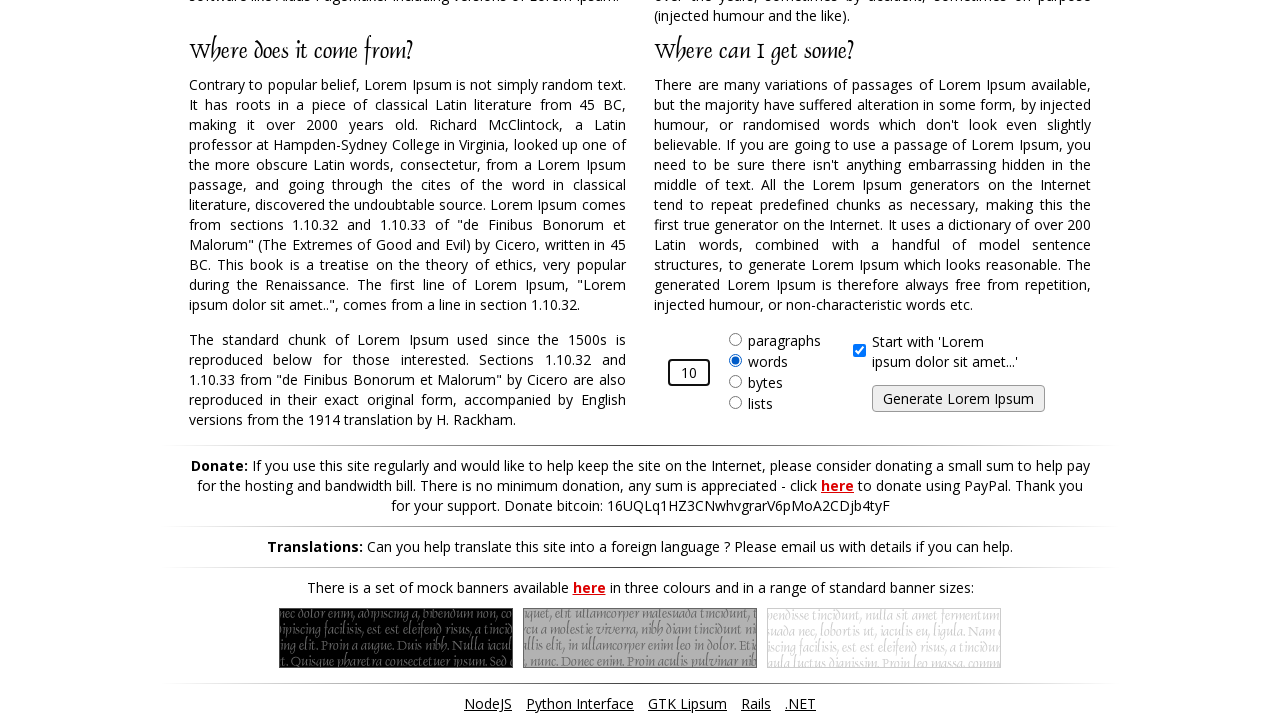

Clicked generate button to create Lorem Ipsum with 10 words at (958, 399) on input[id*='generate']
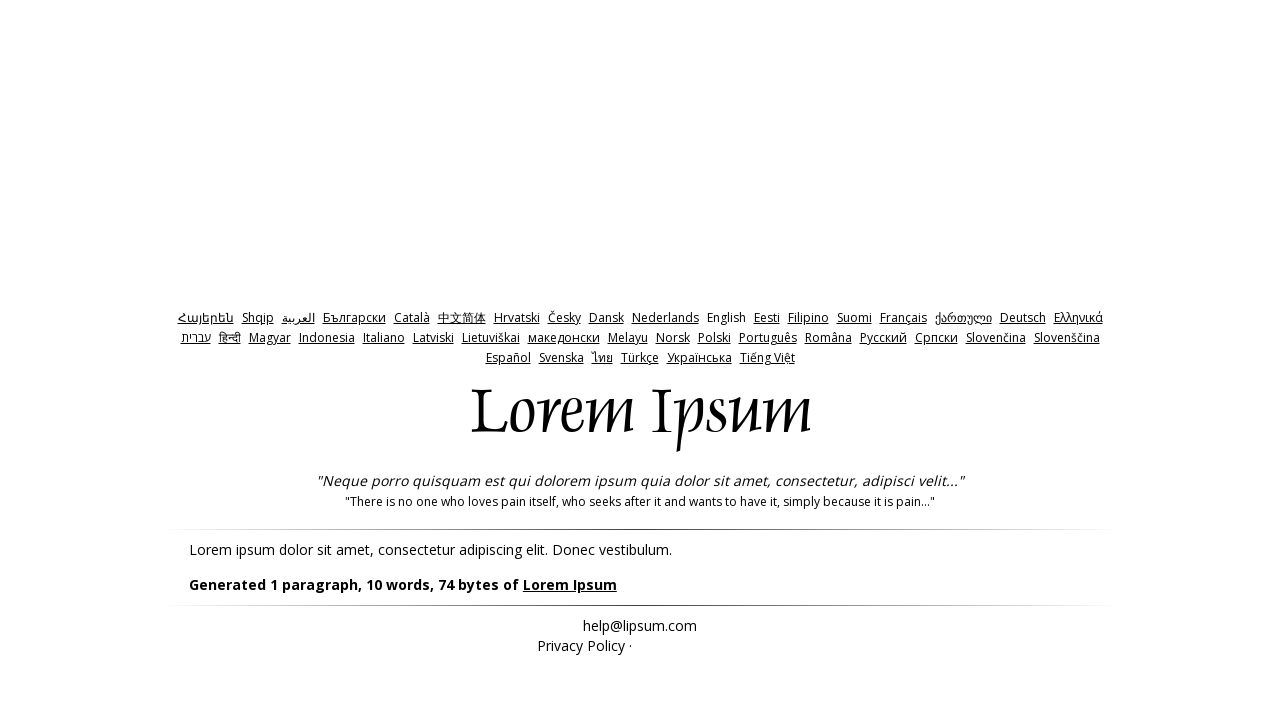

Lorem Ipsum with 10 words generated successfully
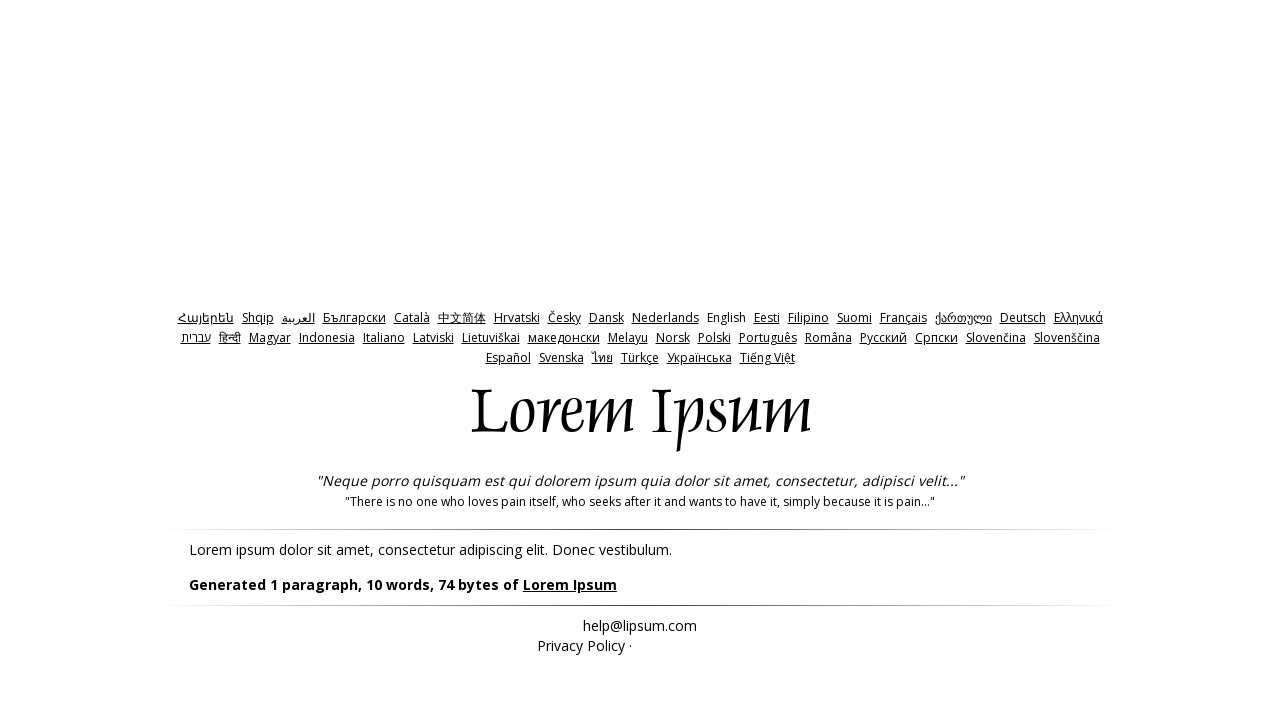

Navigated back to lipsum home page at (570, 584) on a[href='https://www.lipsum.com/']
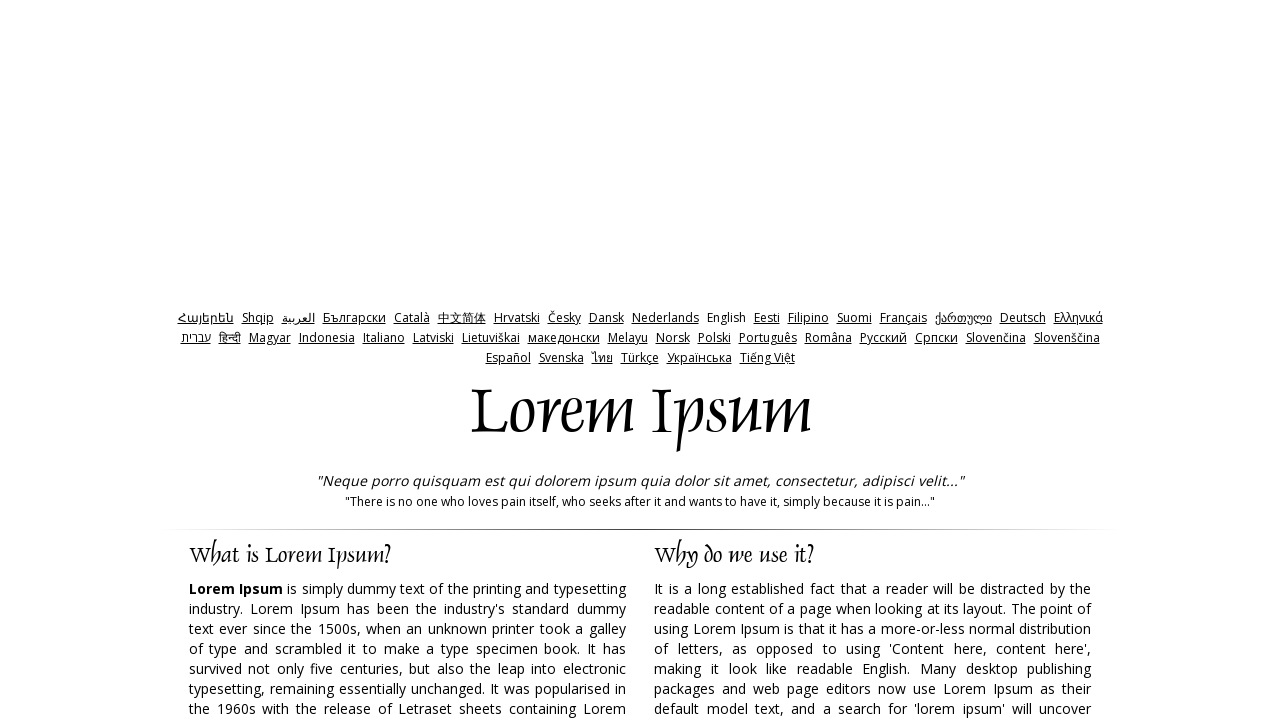

Selected words option at (735, 360) on input[id*='words']
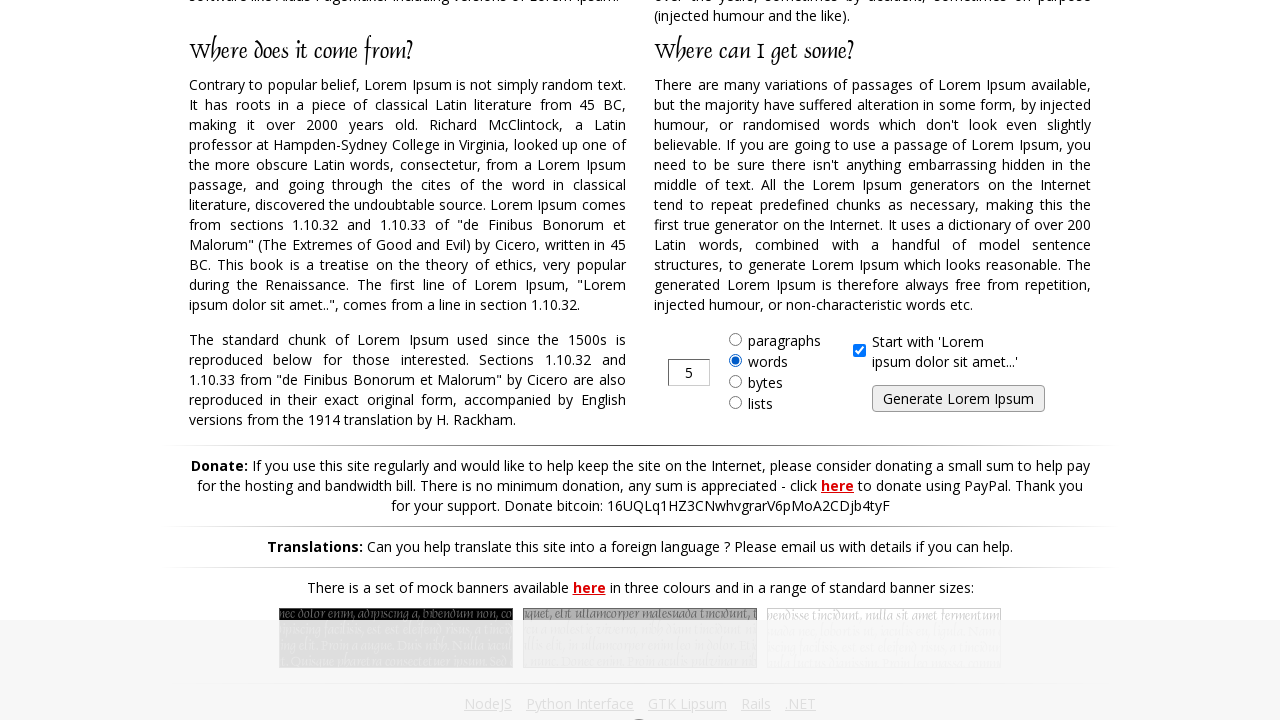

Entered -1 as word count amount on input[id*='amount']
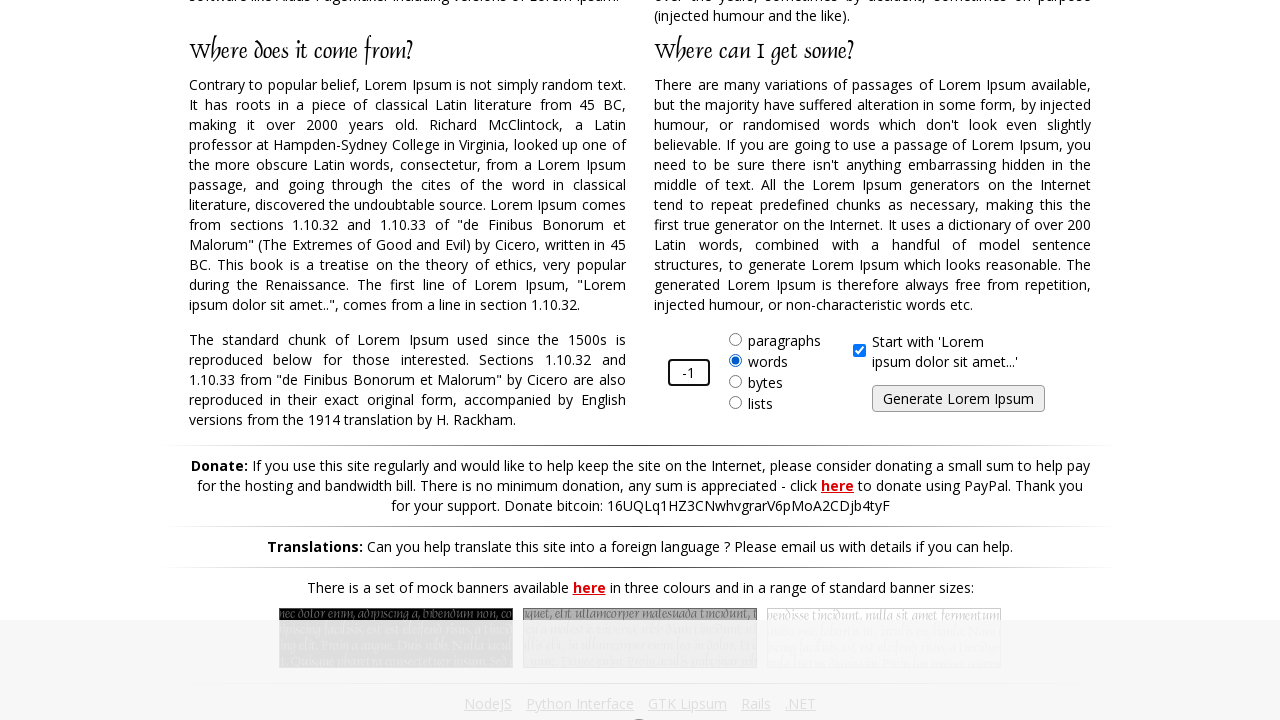

Clicked generate button to create Lorem Ipsum with -1 words at (958, 399) on input[id*='generate']
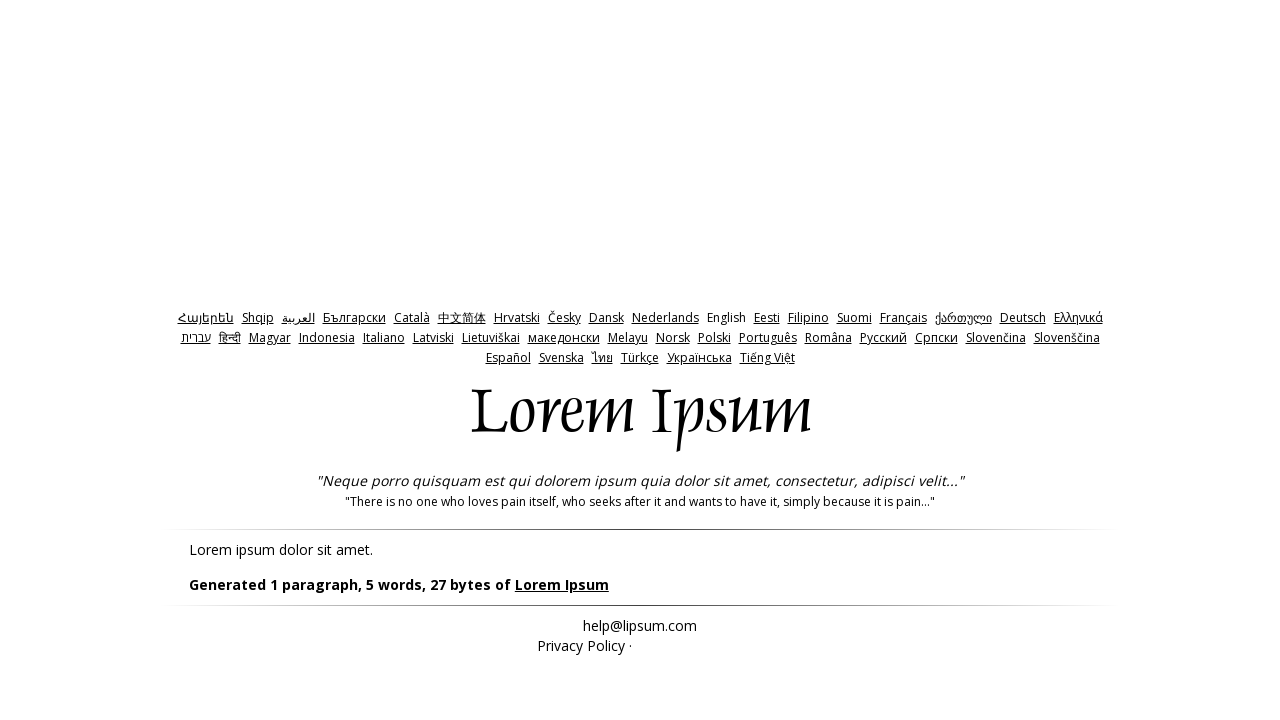

Lorem Ipsum with -1 words generated successfully
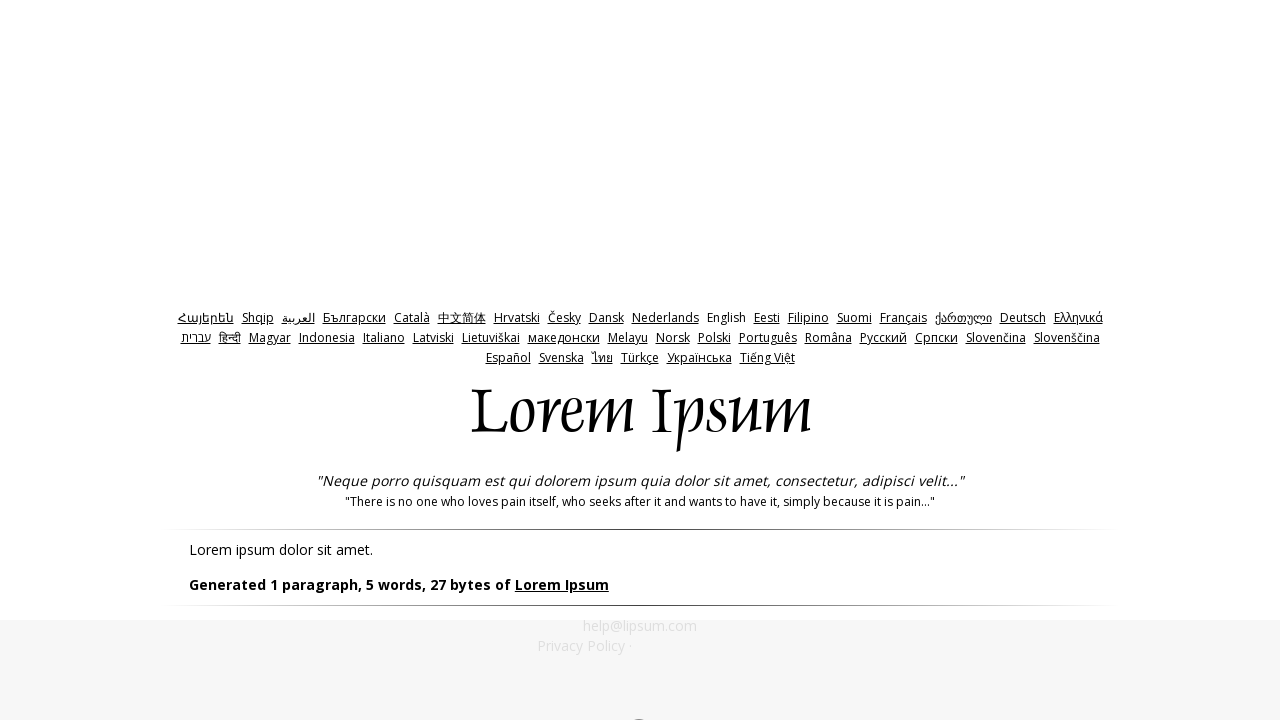

Navigated back to lipsum home page at (562, 584) on a[href='https://www.lipsum.com/']
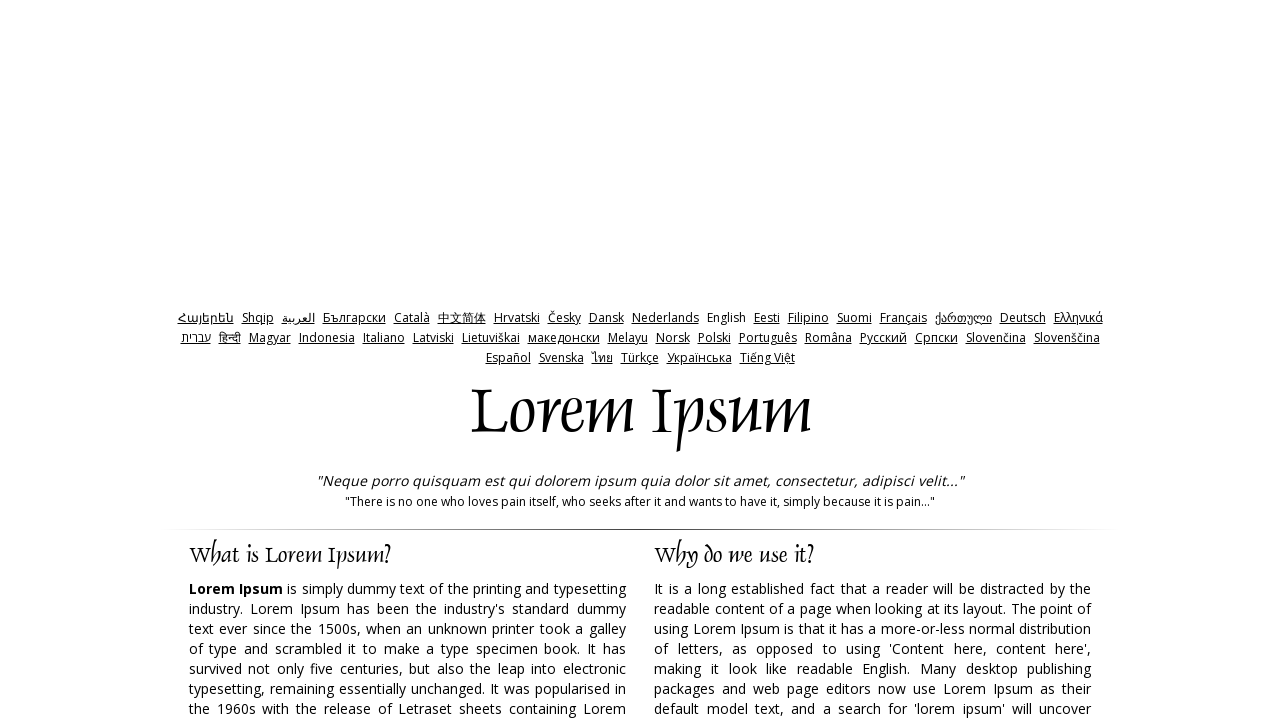

Selected words option at (735, 360) on input[id*='words']
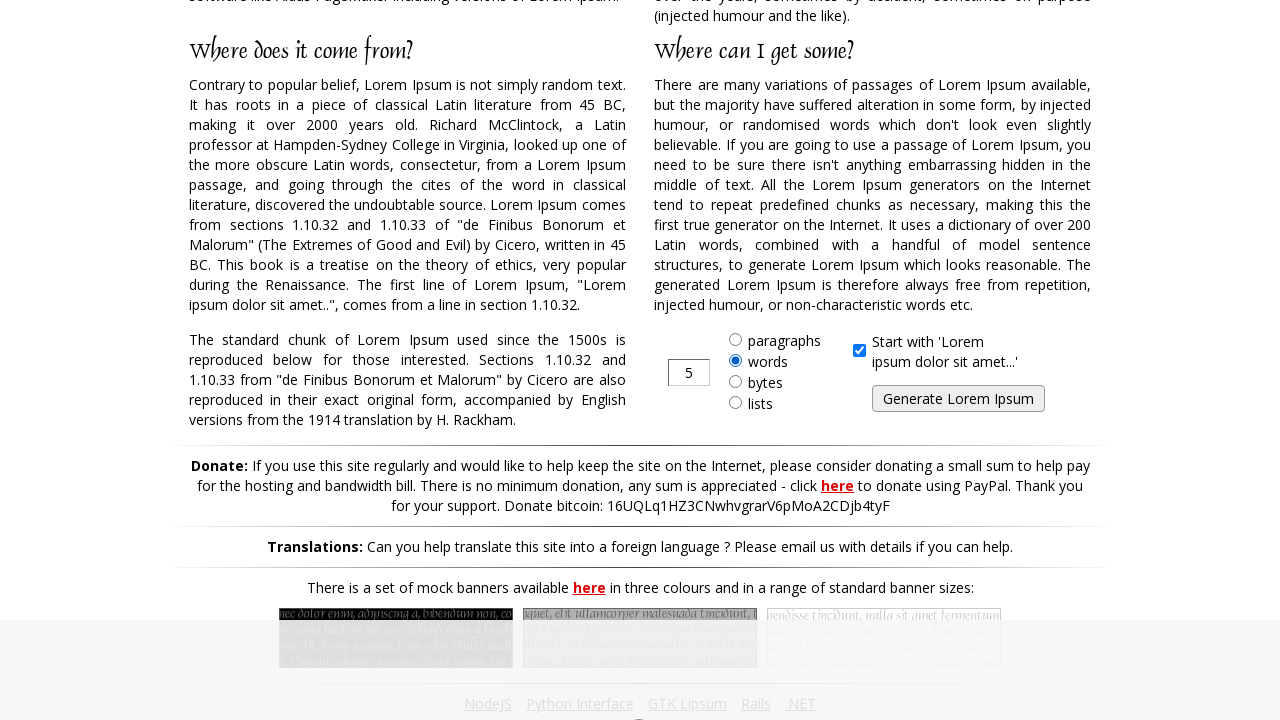

Entered 0 as word count amount on input[id*='amount']
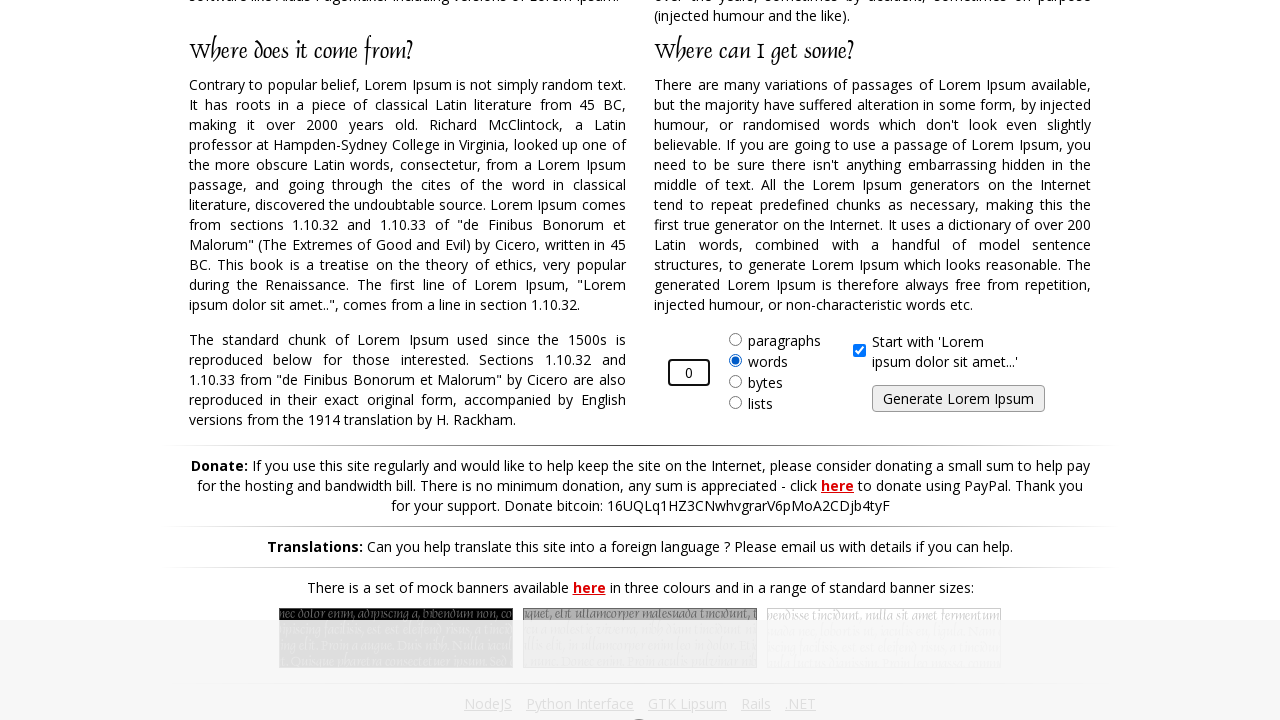

Clicked generate button to create Lorem Ipsum with 0 words at (958, 399) on input[id*='generate']
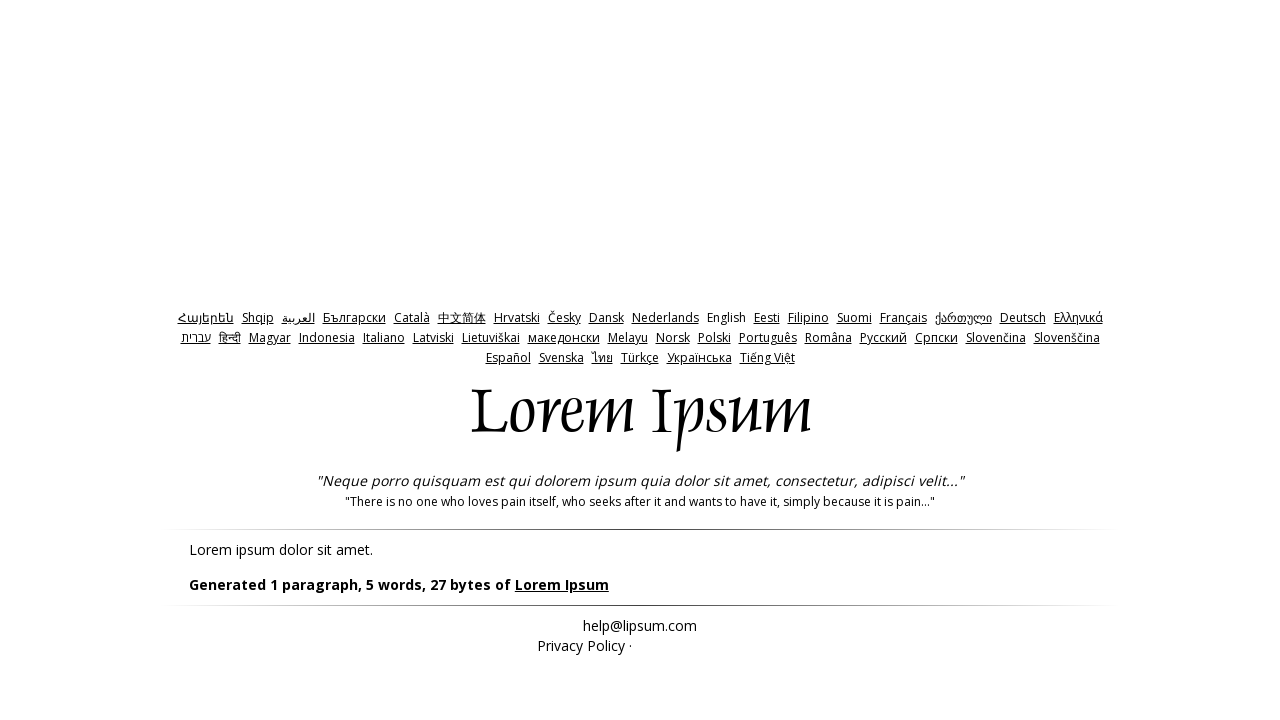

Lorem Ipsum with 0 words generated successfully
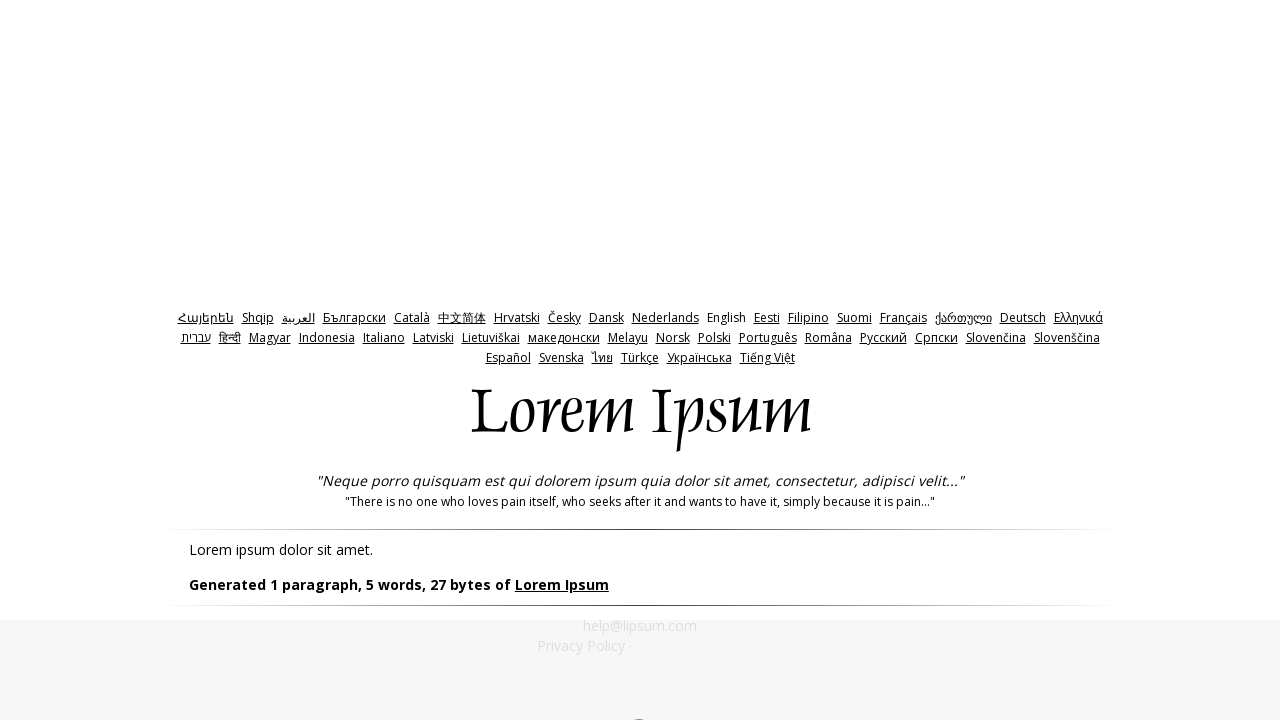

Navigated back to lipsum home page at (562, 584) on a[href='https://www.lipsum.com/']
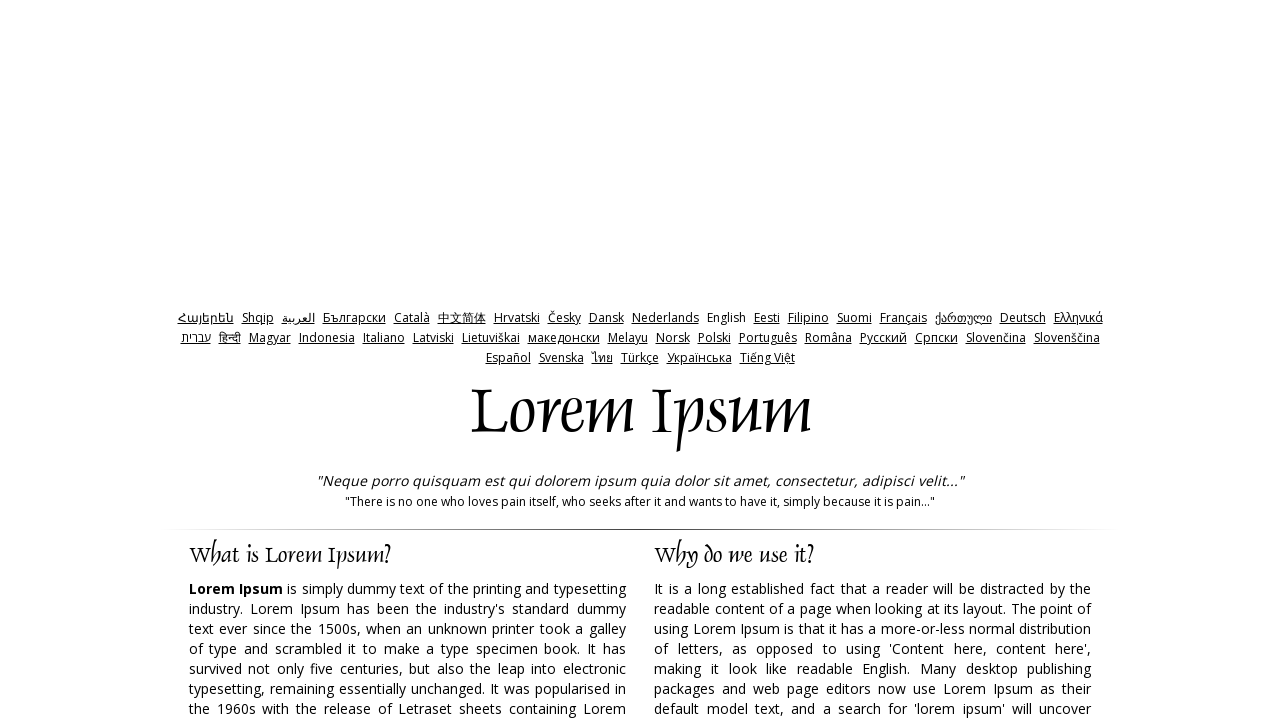

Selected words option at (735, 360) on input[id*='words']
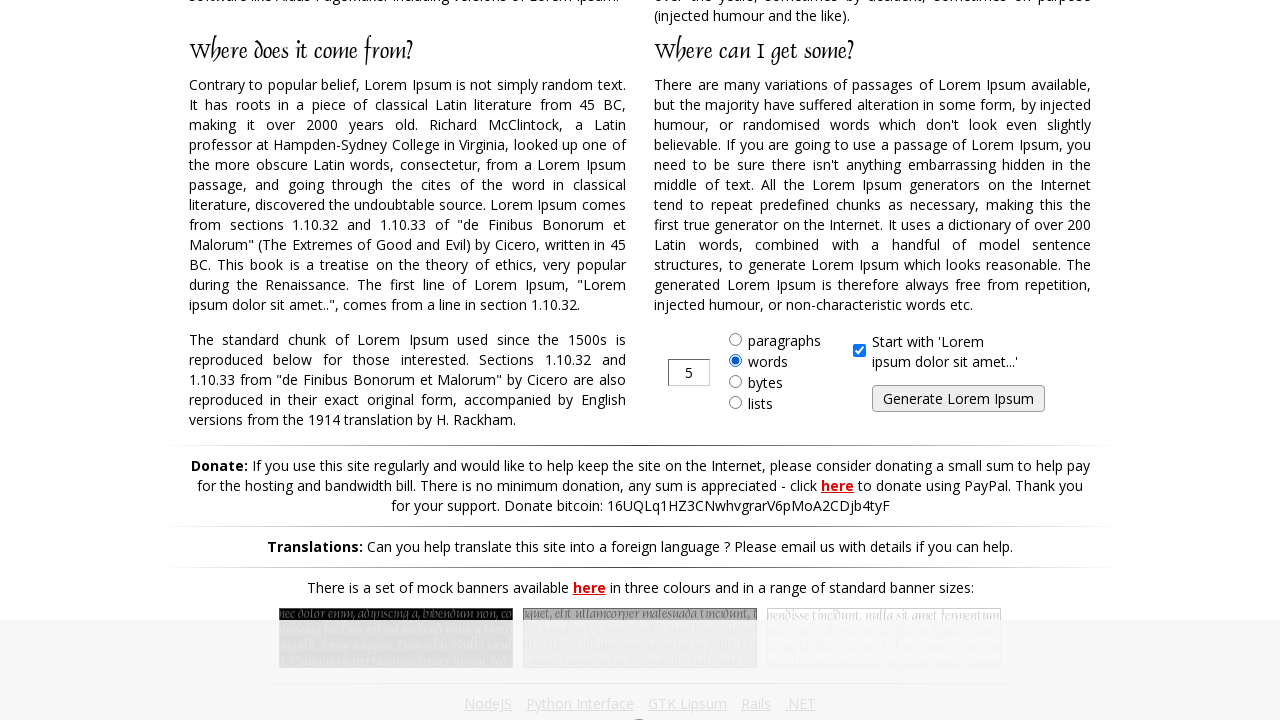

Entered 5 as word count amount on input[id*='amount']
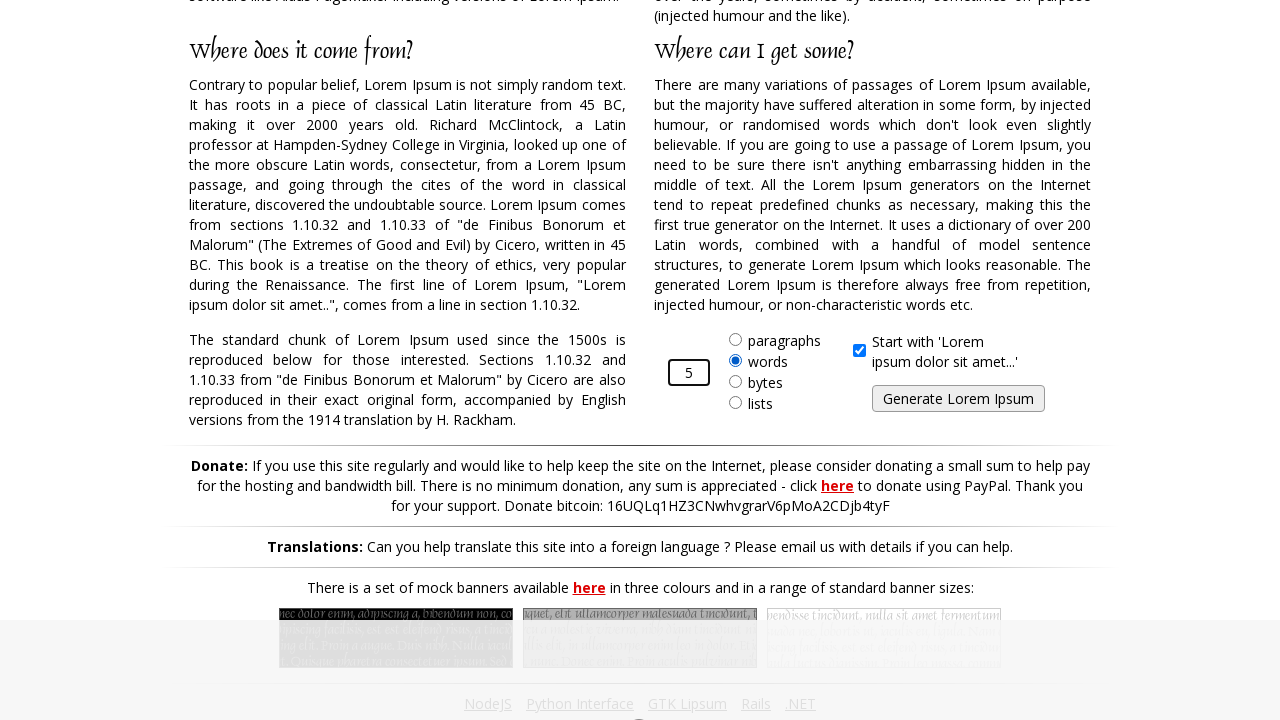

Clicked generate button to create Lorem Ipsum with 5 words at (958, 399) on input[id*='generate']
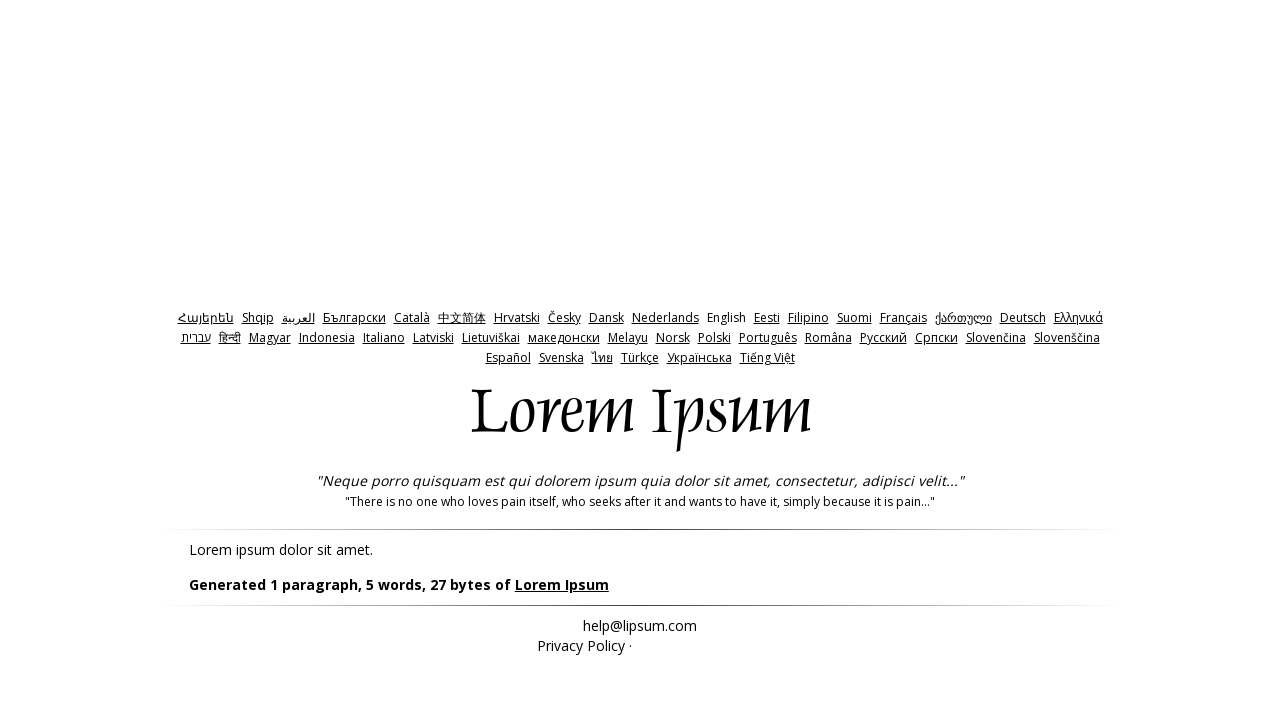

Lorem Ipsum with 5 words generated successfully
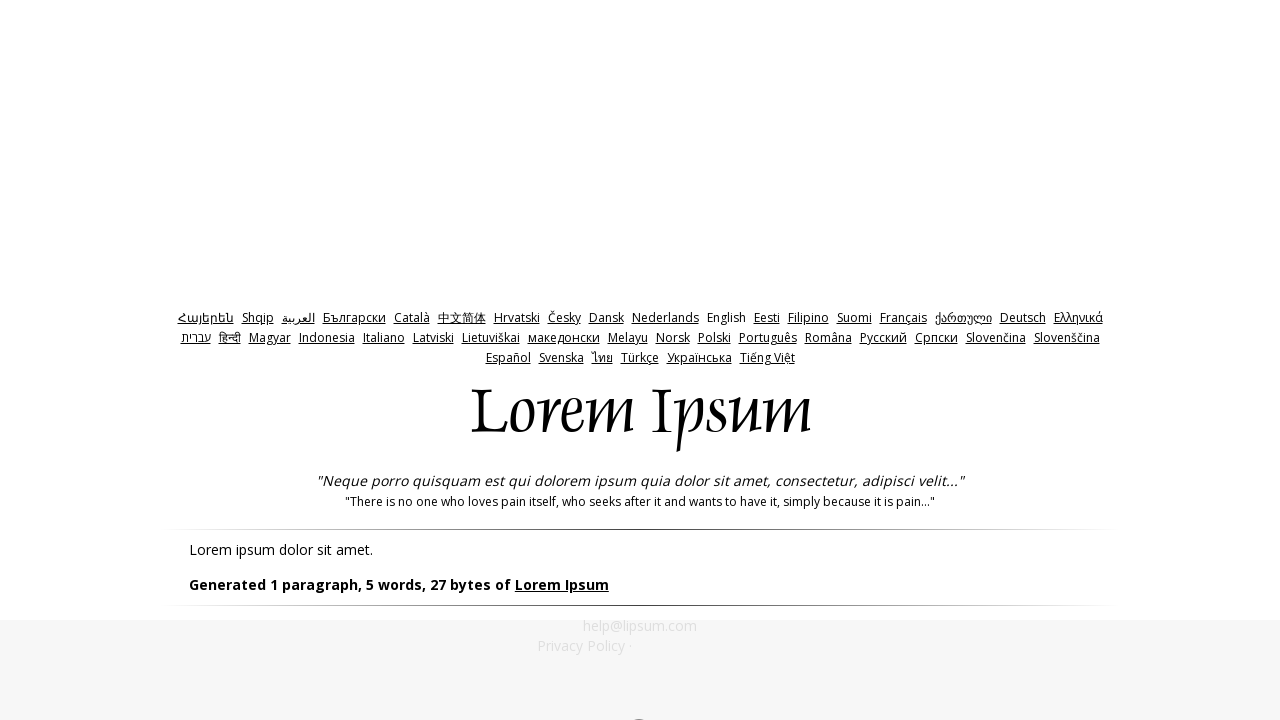

Navigated back to lipsum home page at (562, 584) on a[href='https://www.lipsum.com/']
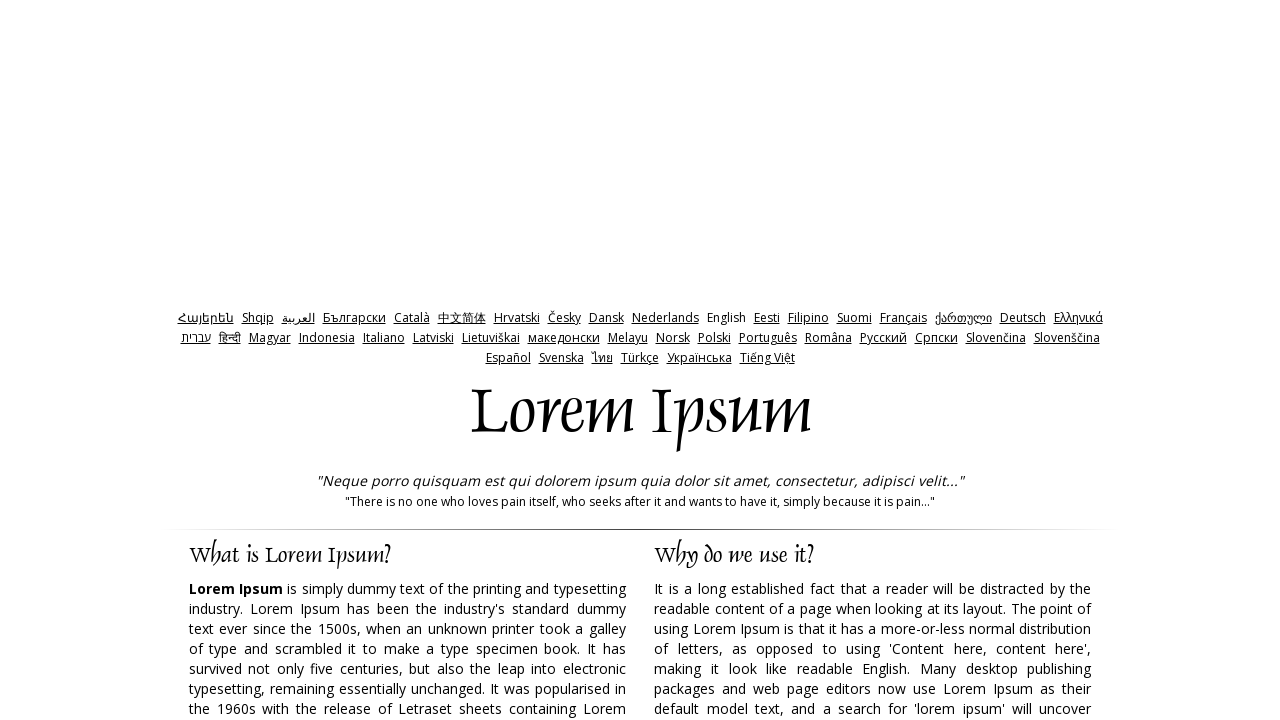

Selected words option at (735, 360) on input[id*='words']
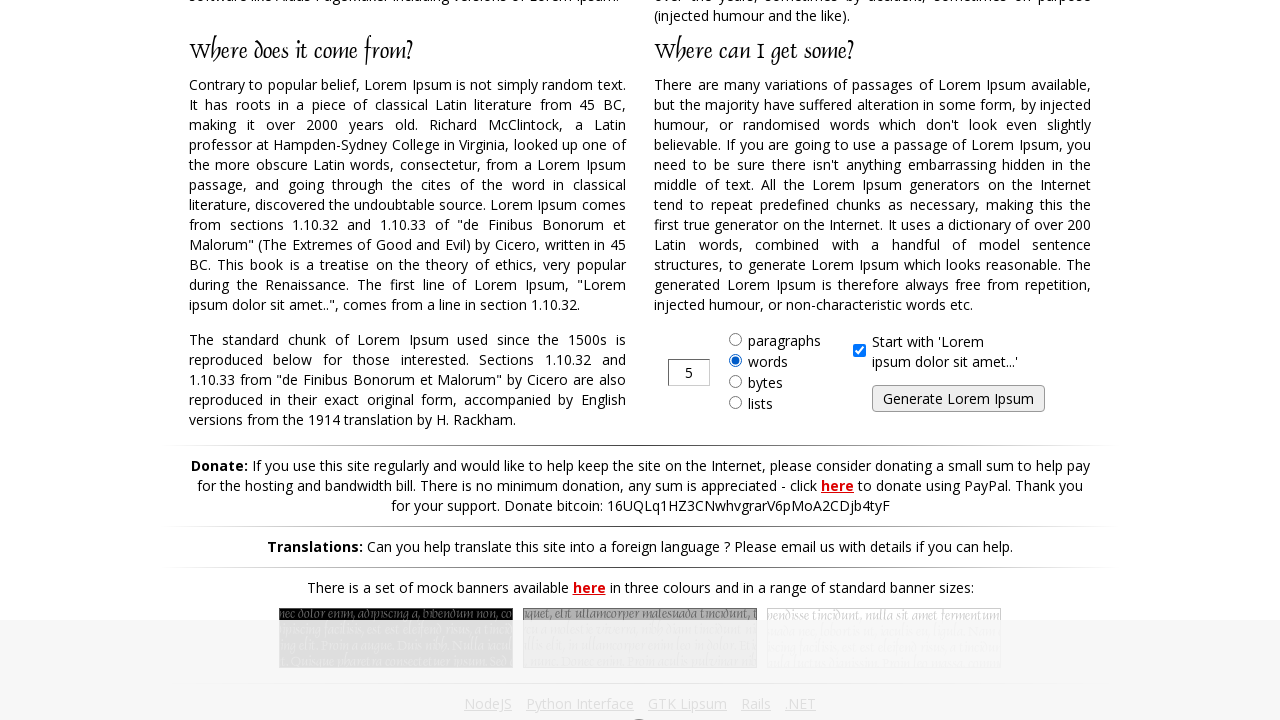

Entered 20 as word count amount on input[id*='amount']
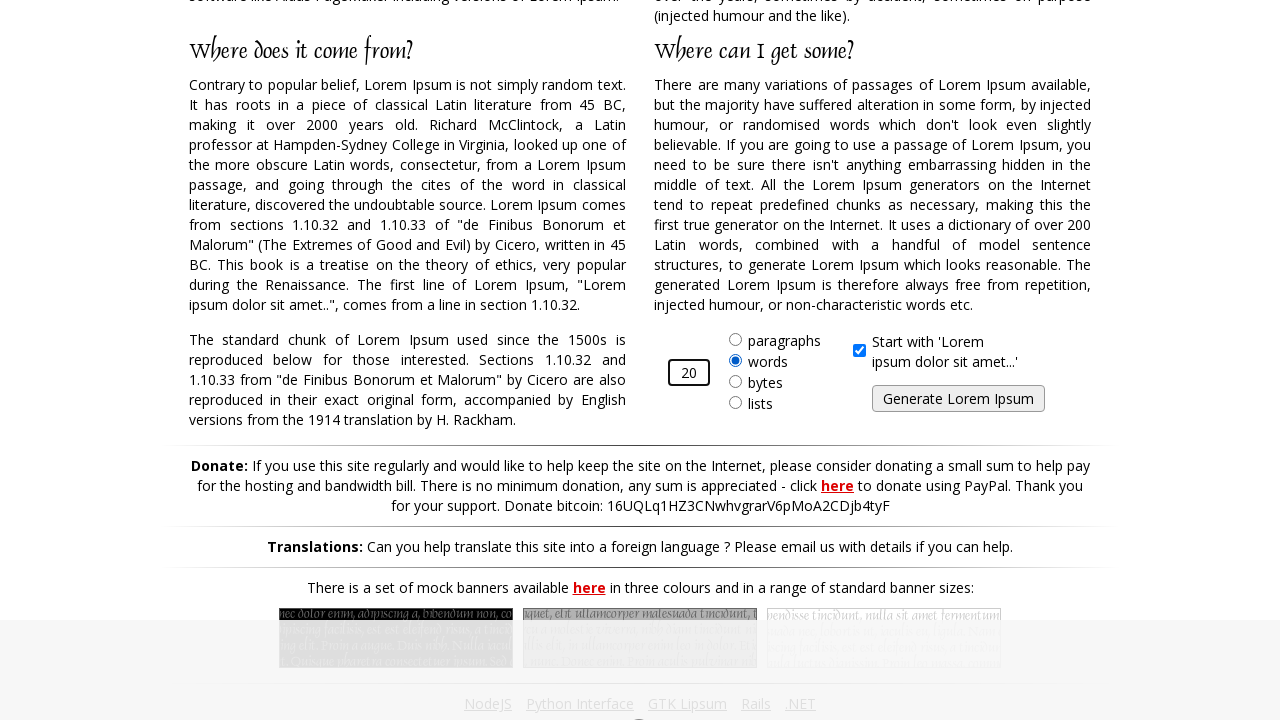

Clicked generate button to create Lorem Ipsum with 20 words at (958, 399) on input[id*='generate']
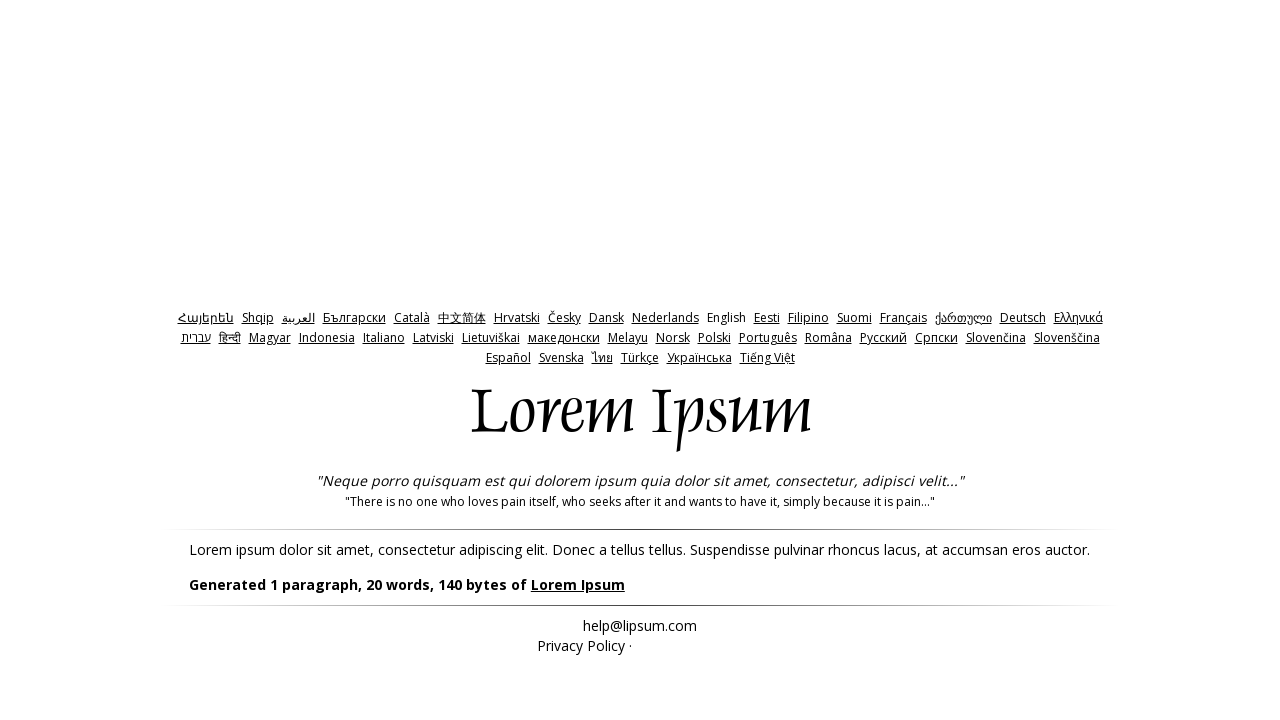

Lorem Ipsum with 20 words generated successfully
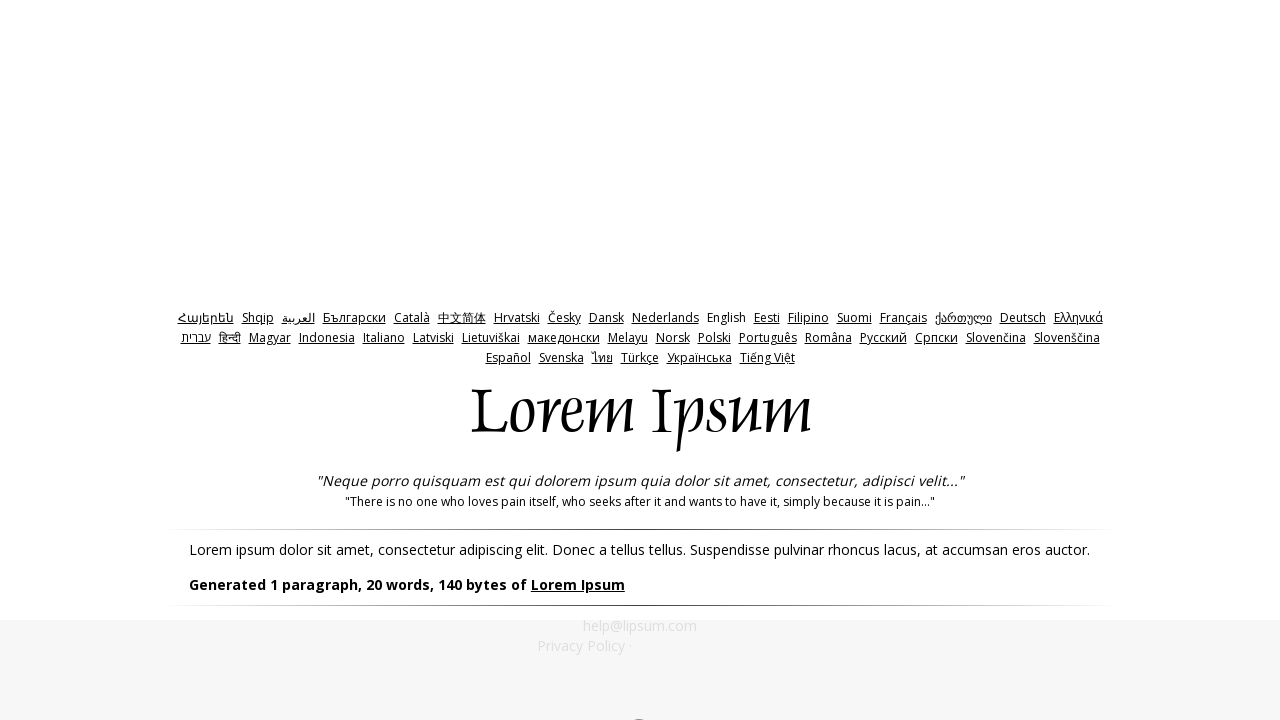

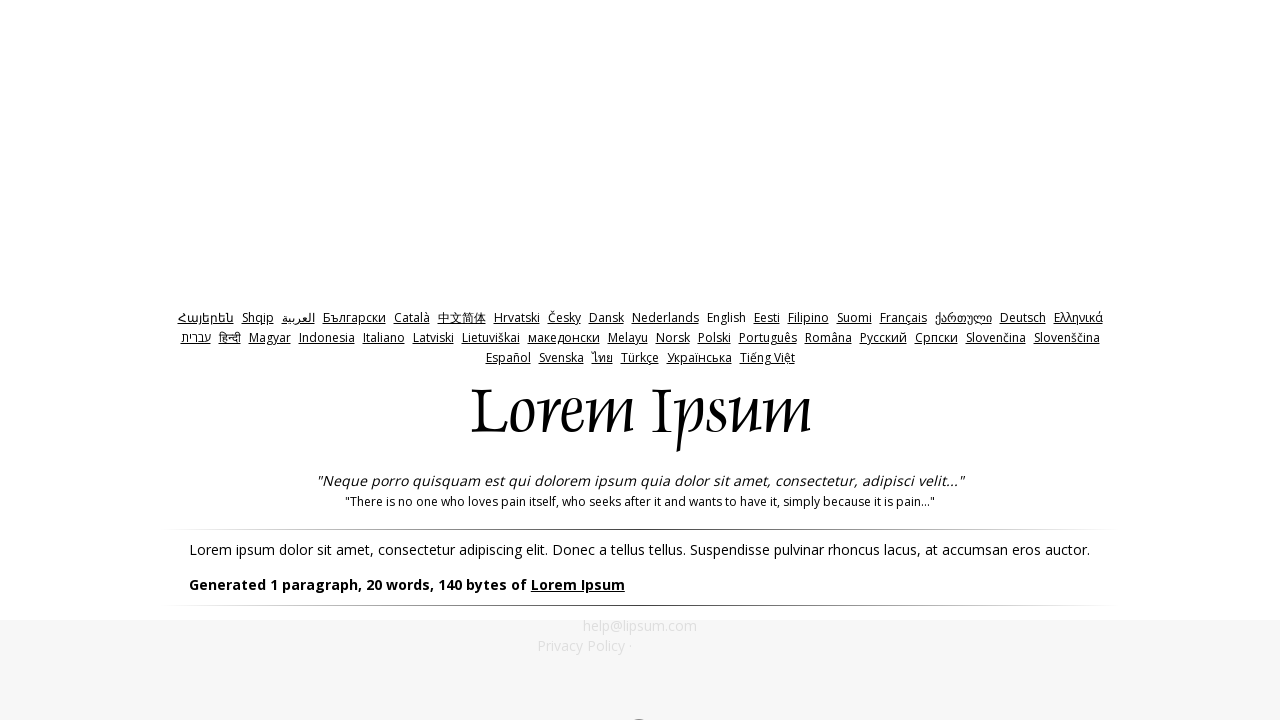